Tests browser navigation functionality by navigating to a page, then performing back, forward, and refresh operations

Starting URL: https://www.selenium.dev

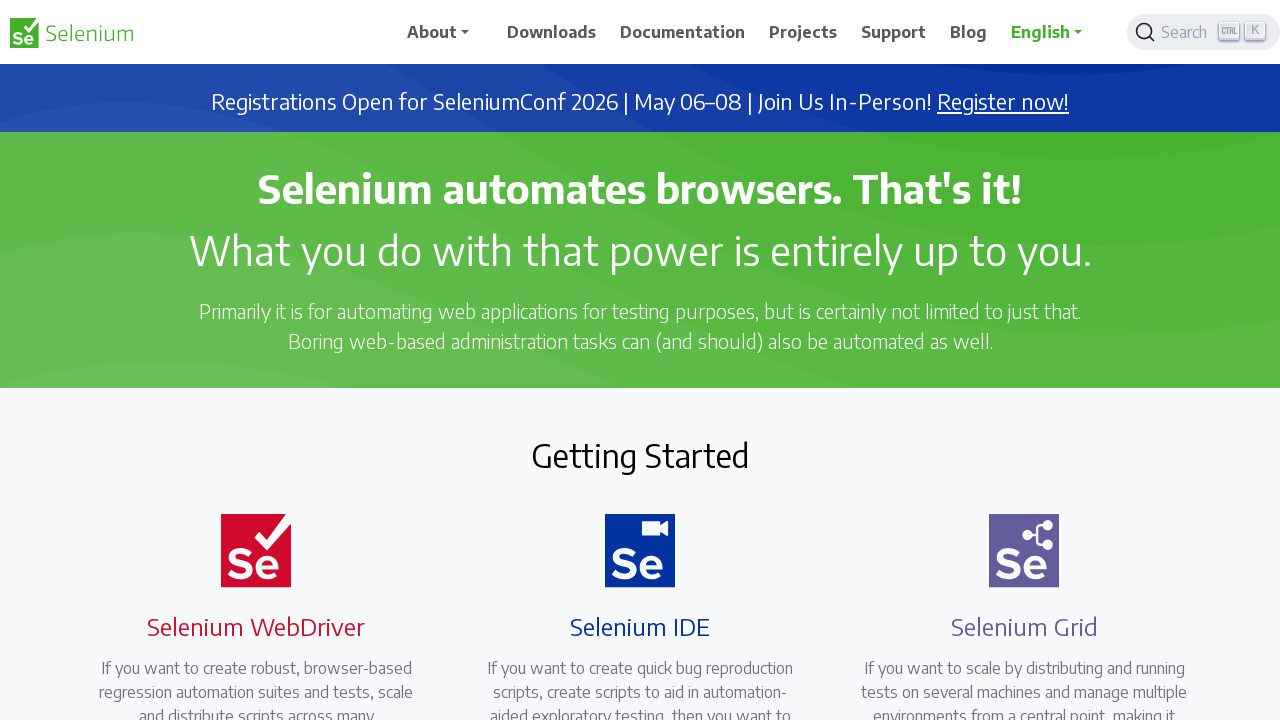

Navigated back to previous page
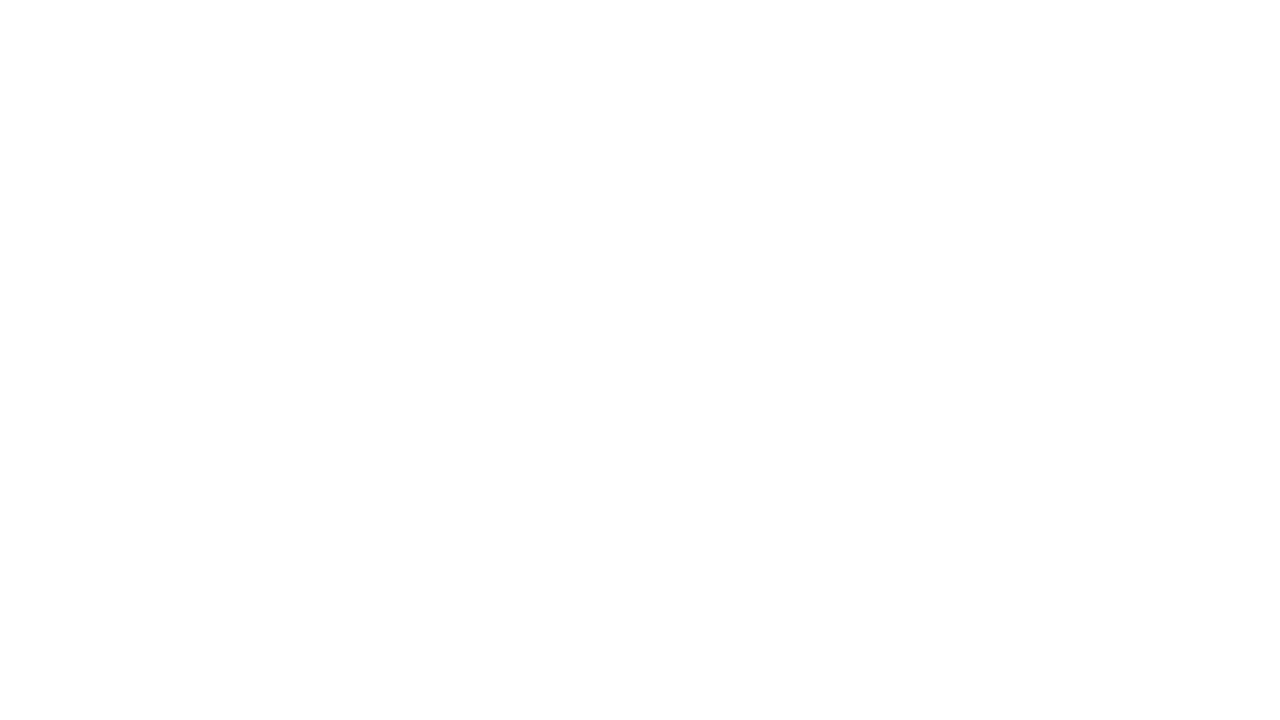

Navigated forward to return to selenium.dev
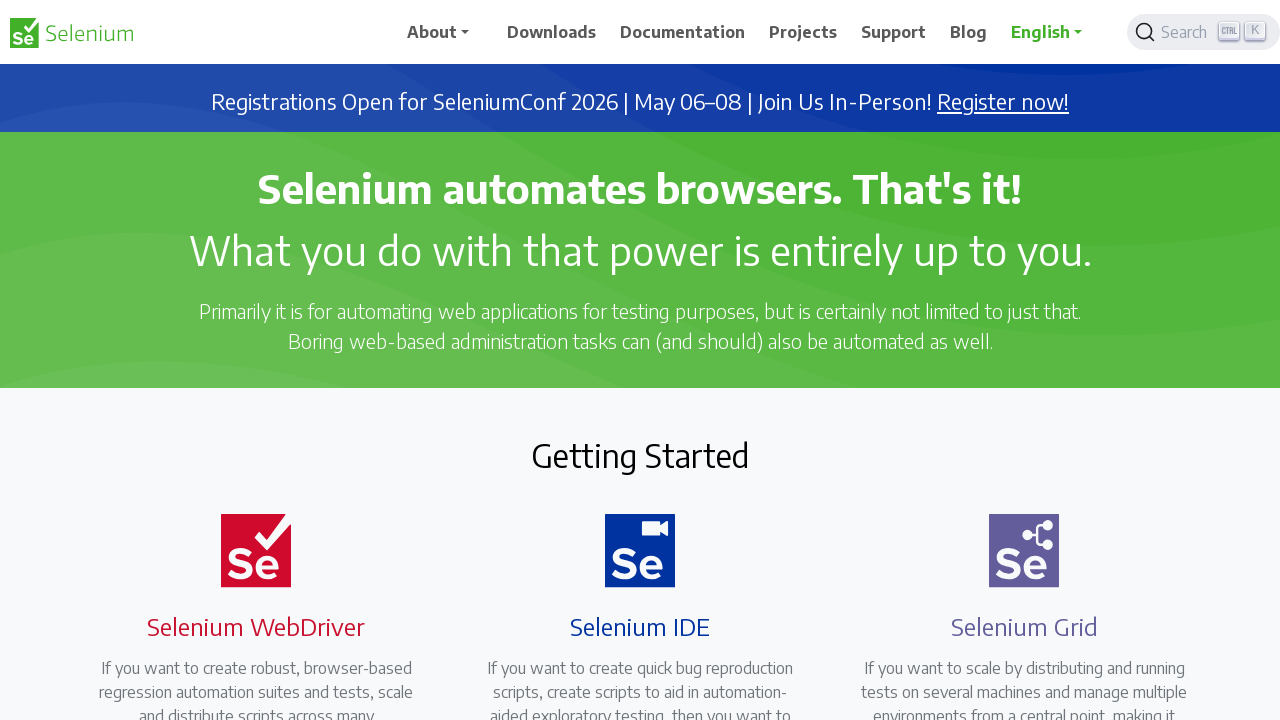

Refreshed the current page
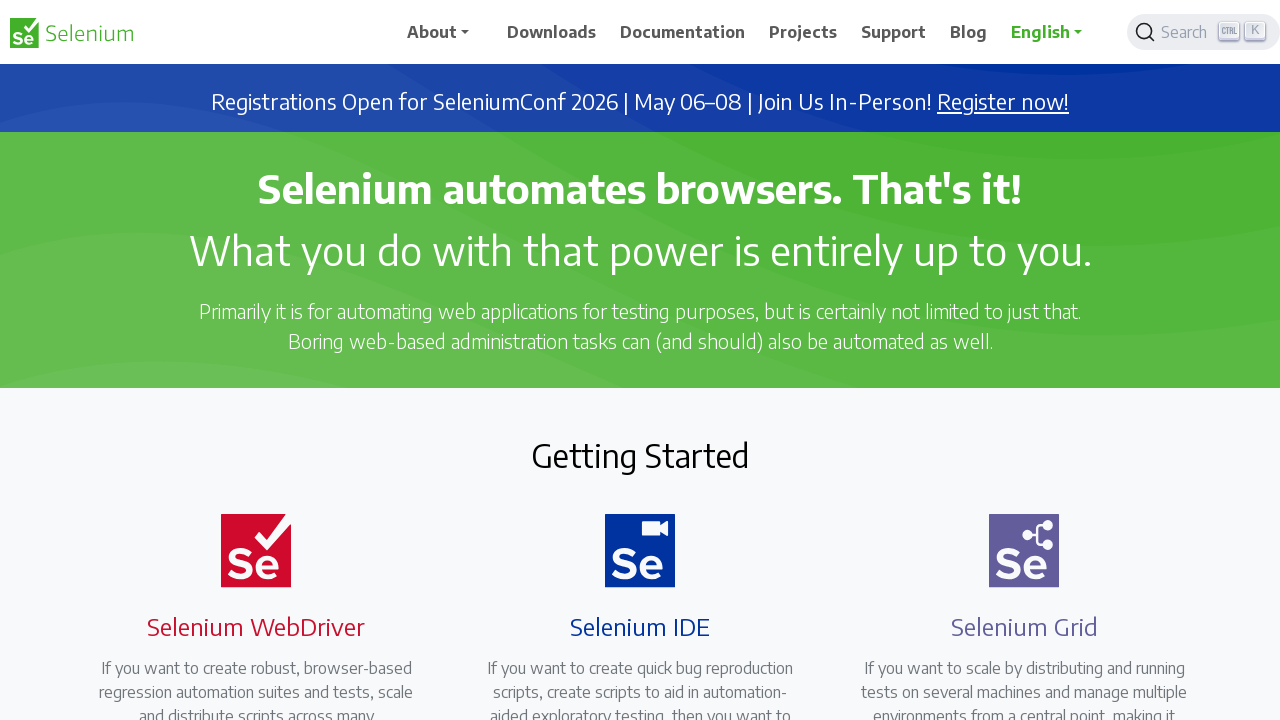

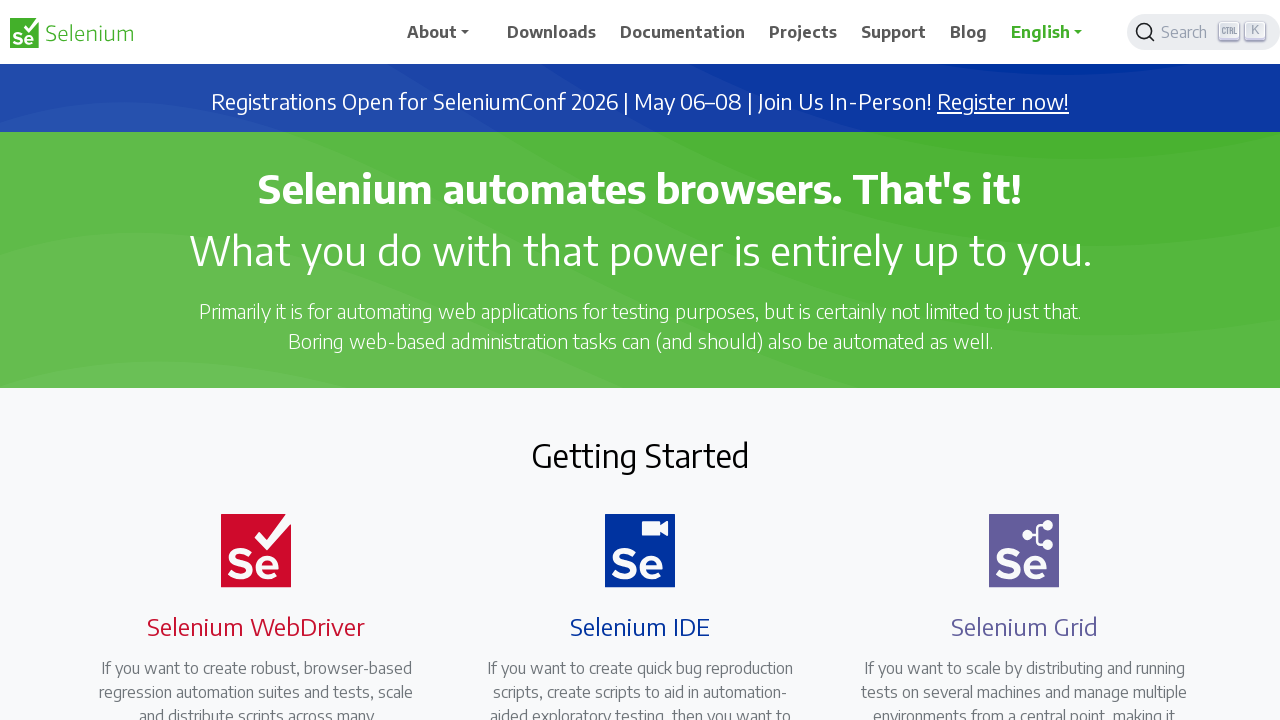